Tests the Add/Remove Elements functionality by navigating to the main page, clicking on Add/Remove Elements link, adding an element, verifying the delete button appears, and then deleting the element.

Starting URL: https://the-internet.herokuapp.com/

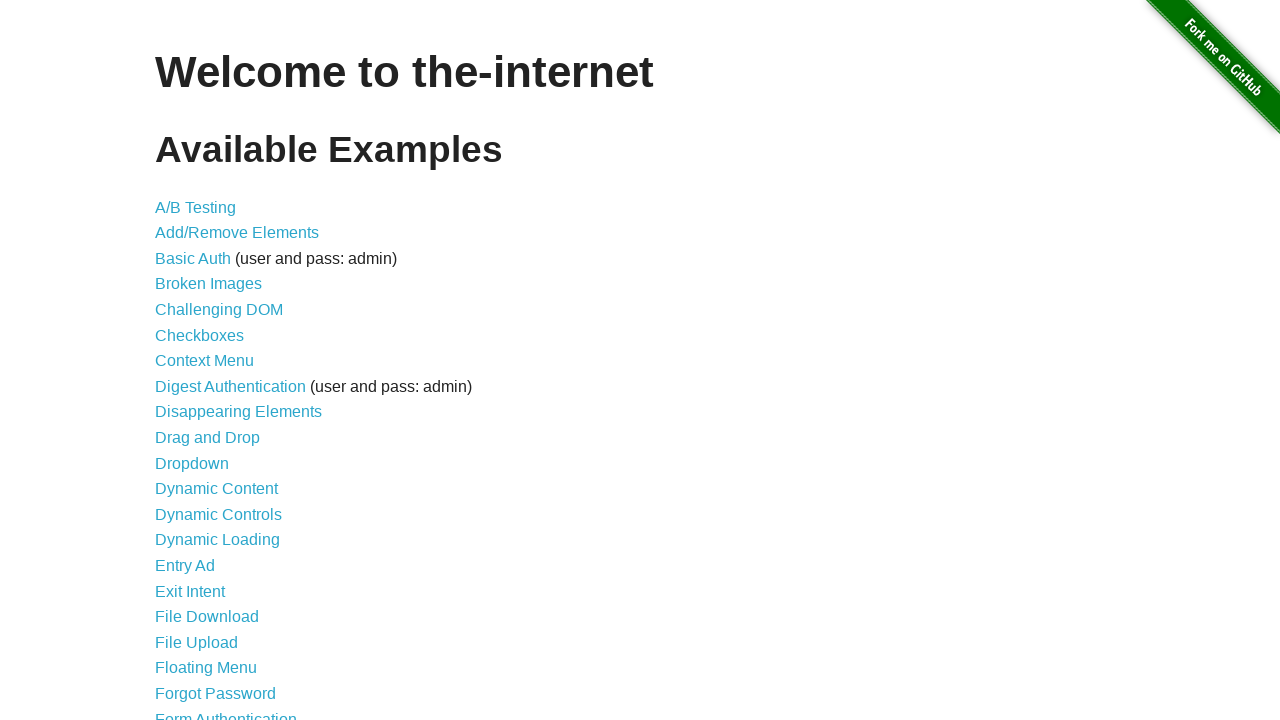

Verified main page loaded with Available Examples heading
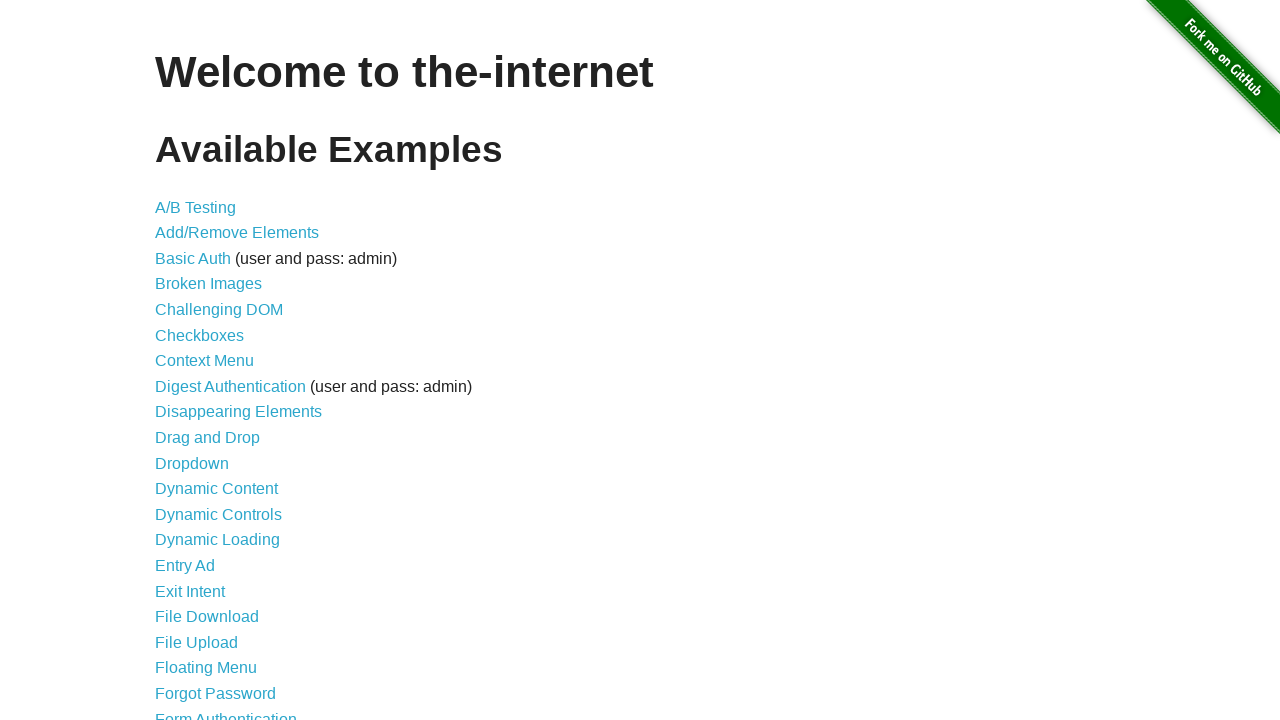

Clicked on Add/Remove Elements link at (237, 233) on xpath=//a[text()='Add/Remove Elements']
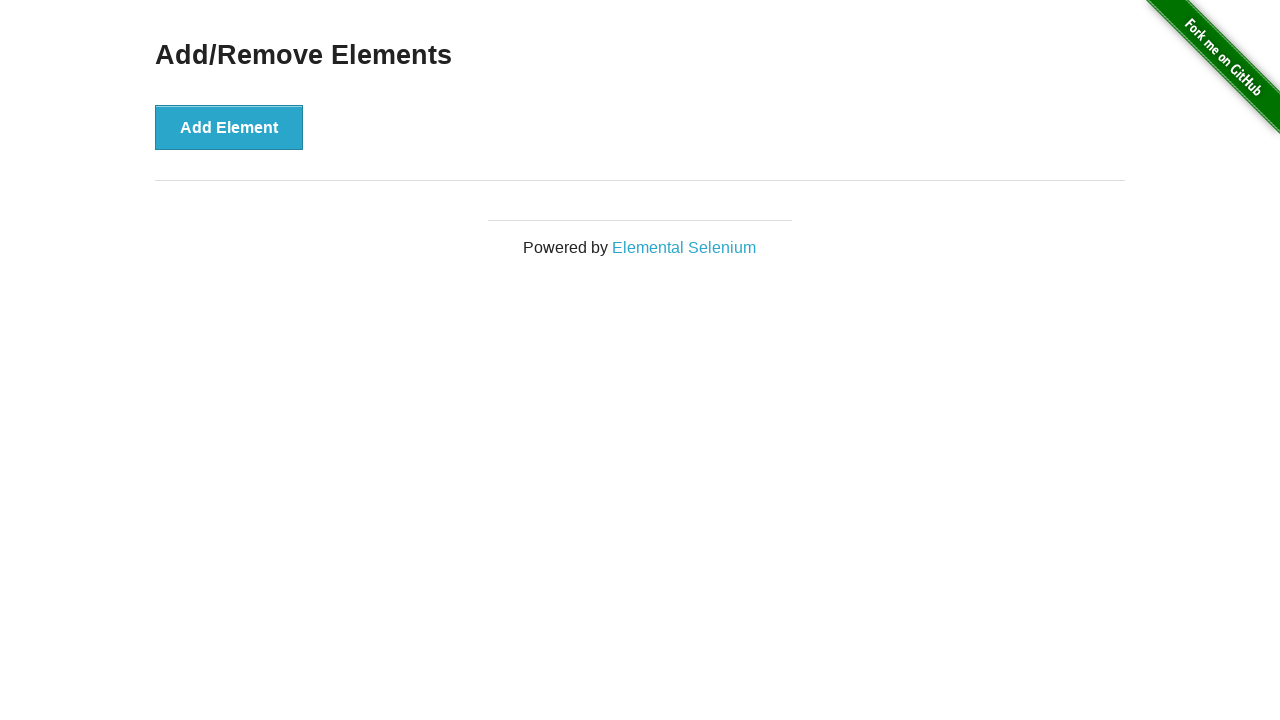

Verified Add Element button is visible on the page
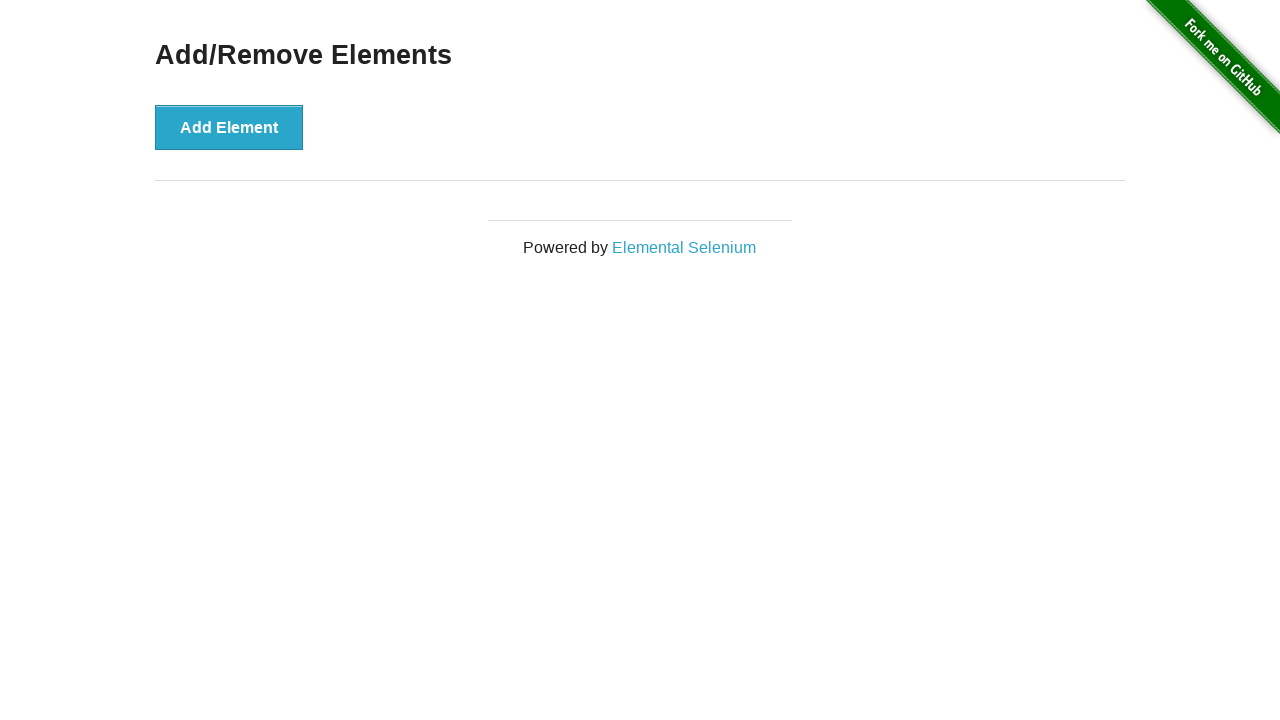

Clicked Add Element button to add a new element at (229, 127) on xpath=//button[text()='Add Element']
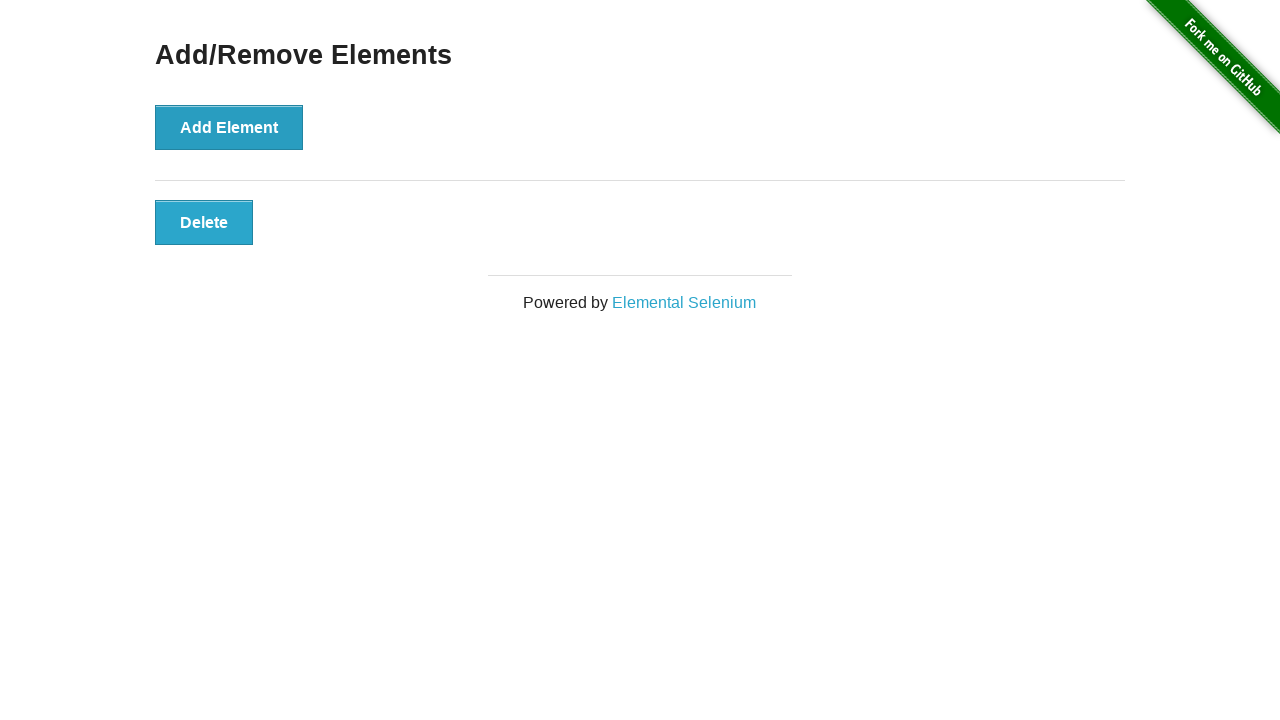

Verified Delete button appeared after adding element
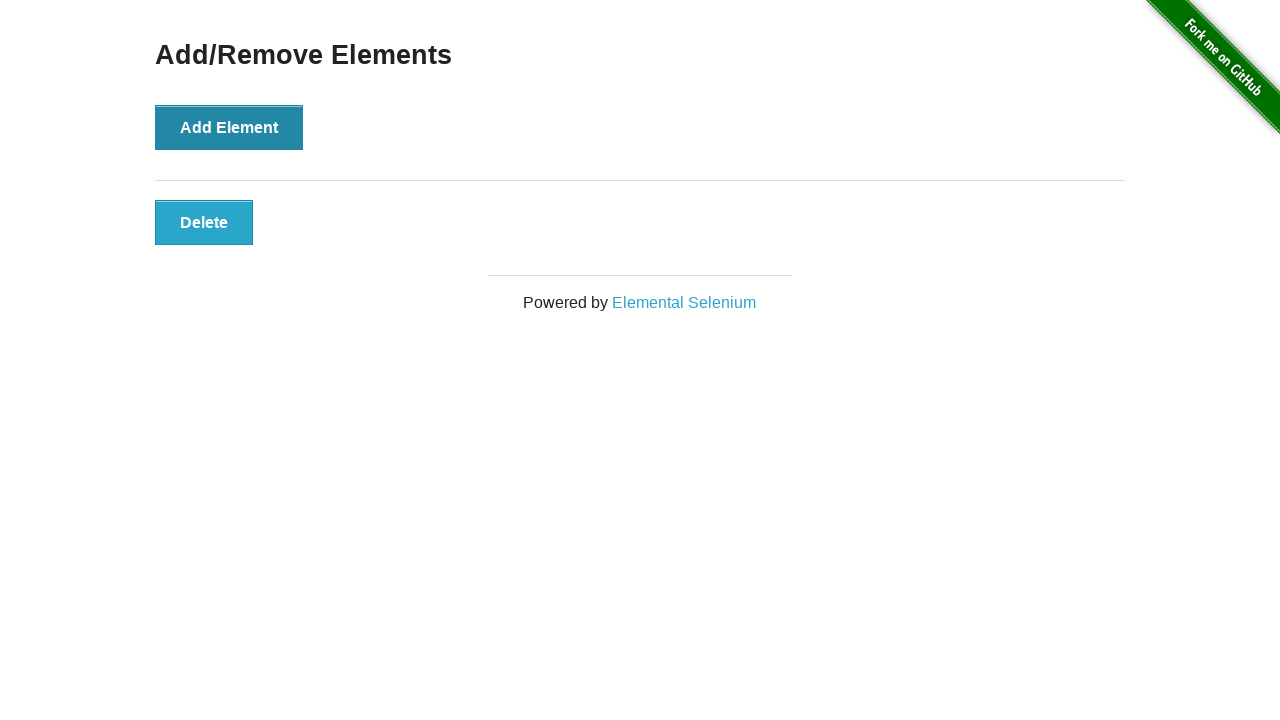

Clicked Delete button to remove the added element at (204, 222) on xpath=//button[text()='Delete']
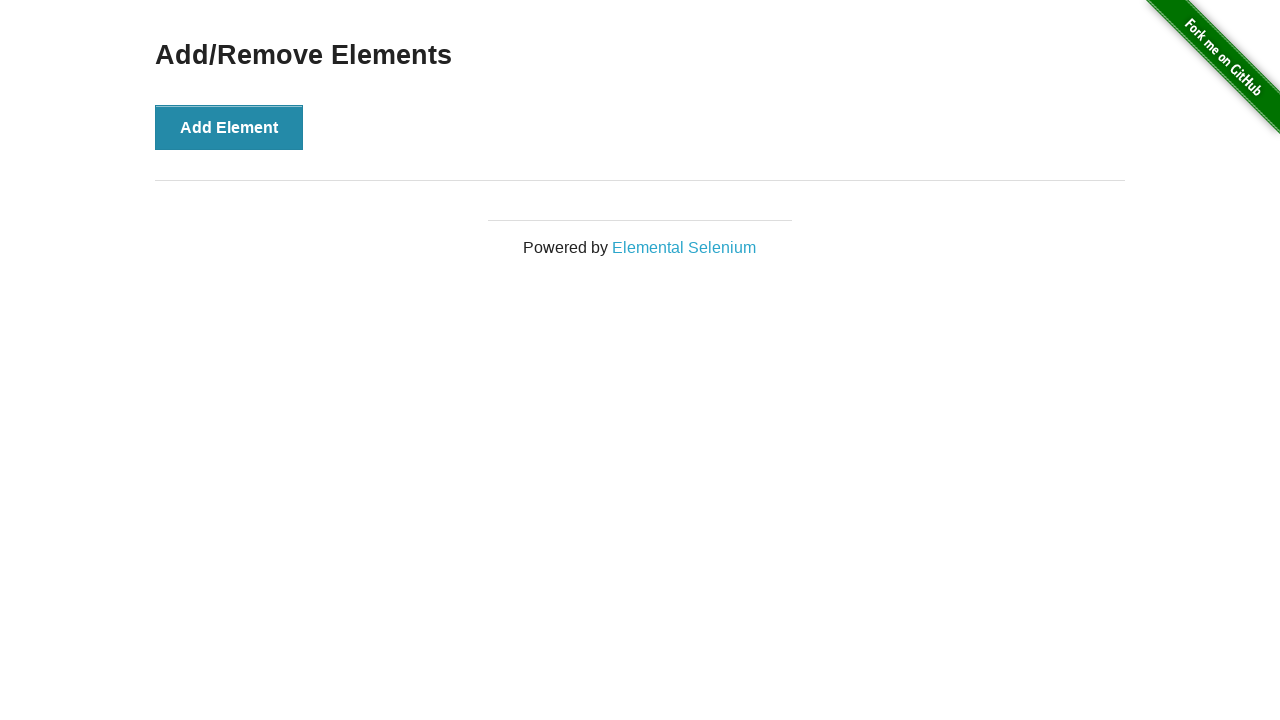

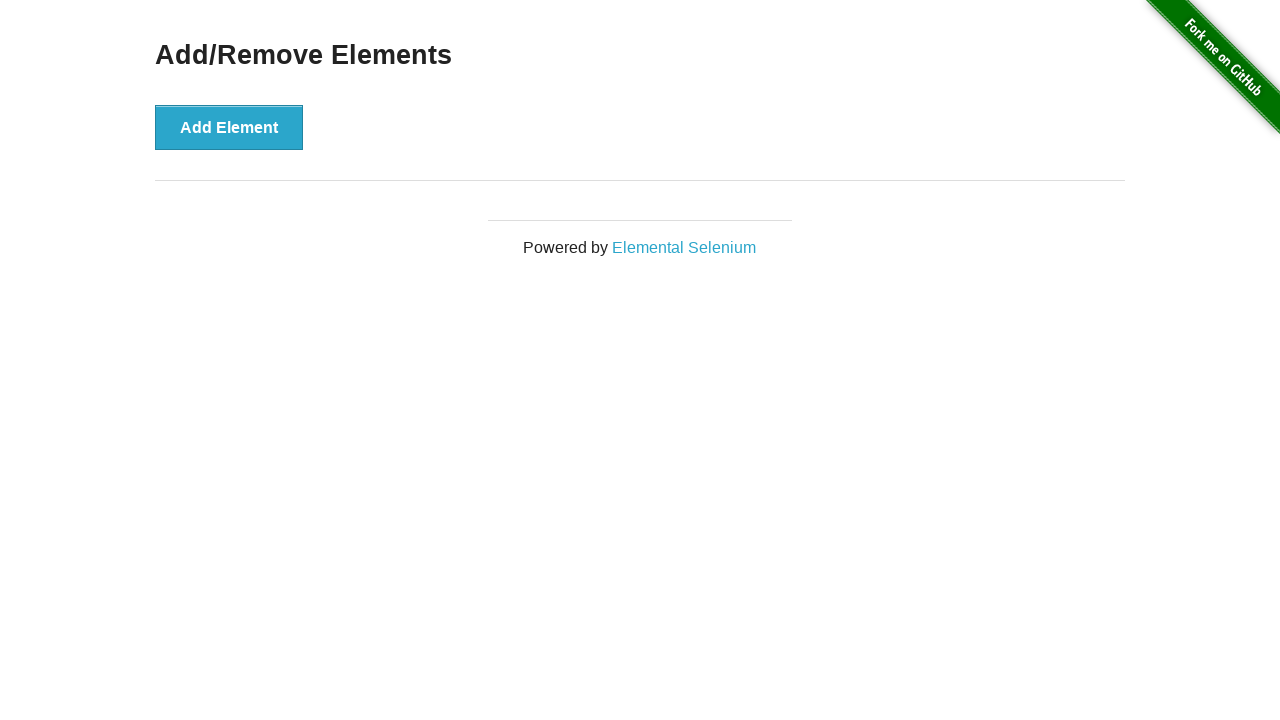